Tests selecting an option from a dropdown list using Playwright's select_option method by visible text, then verifying the selection.

Starting URL: http://the-internet.herokuapp.com/dropdown

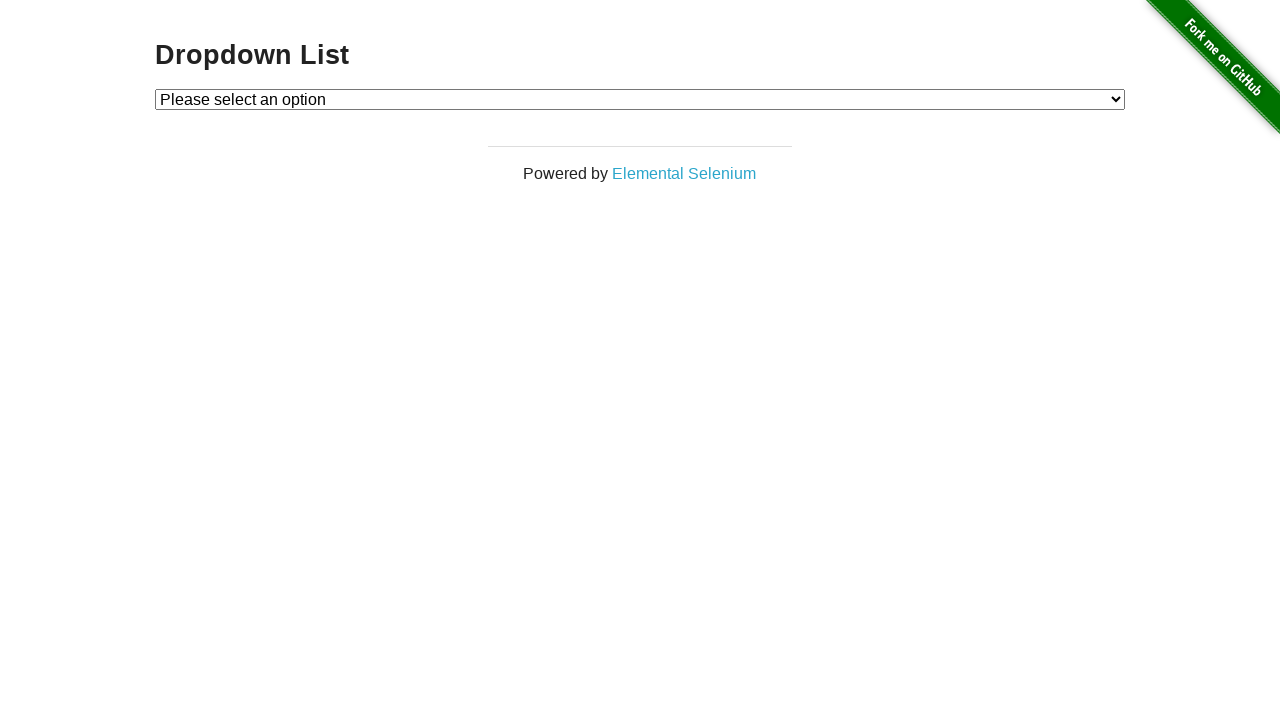

Selected 'Option 1' from dropdown using select_option method on #dropdown
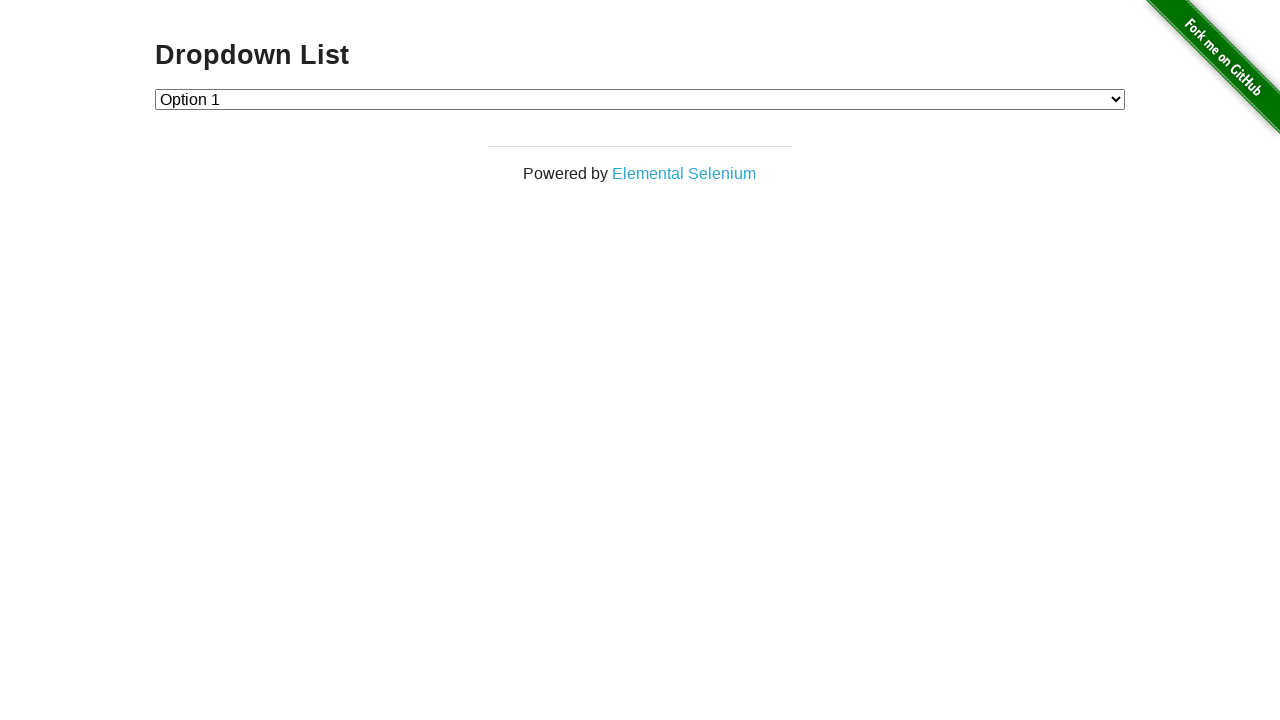

Located the checked option element in dropdown
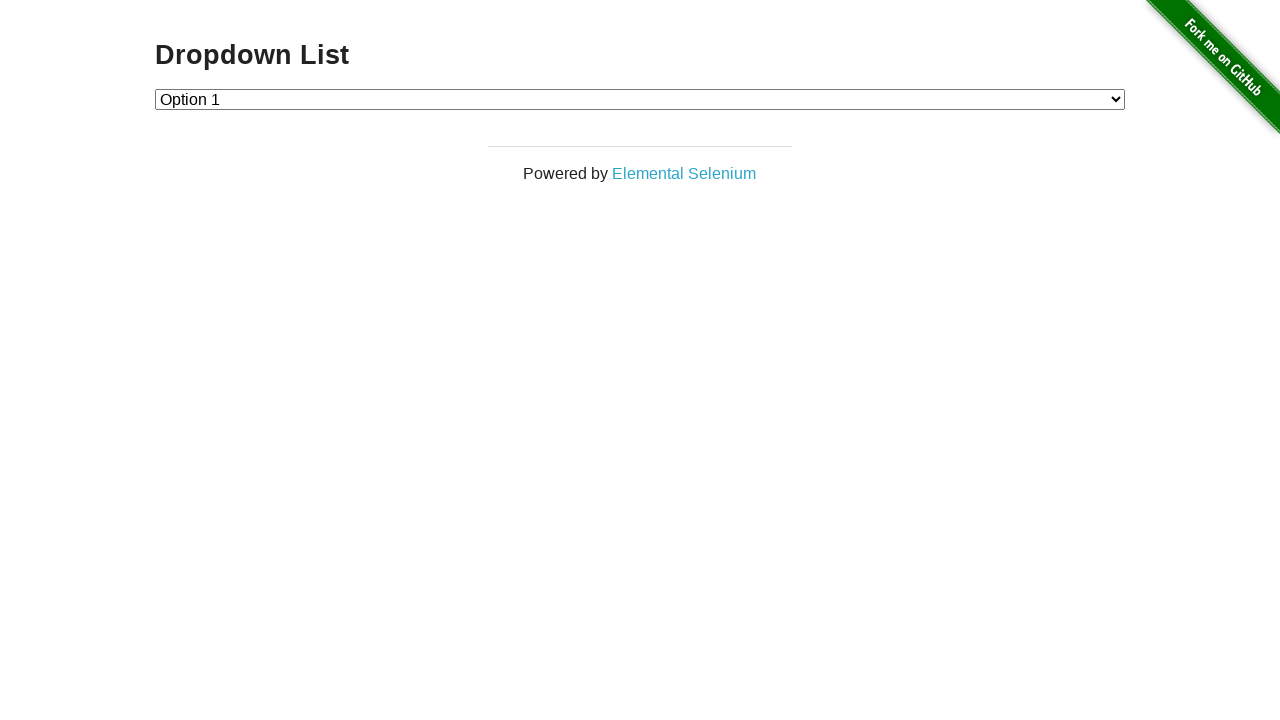

Verified that 'Option 1' is the selected option in the dropdown
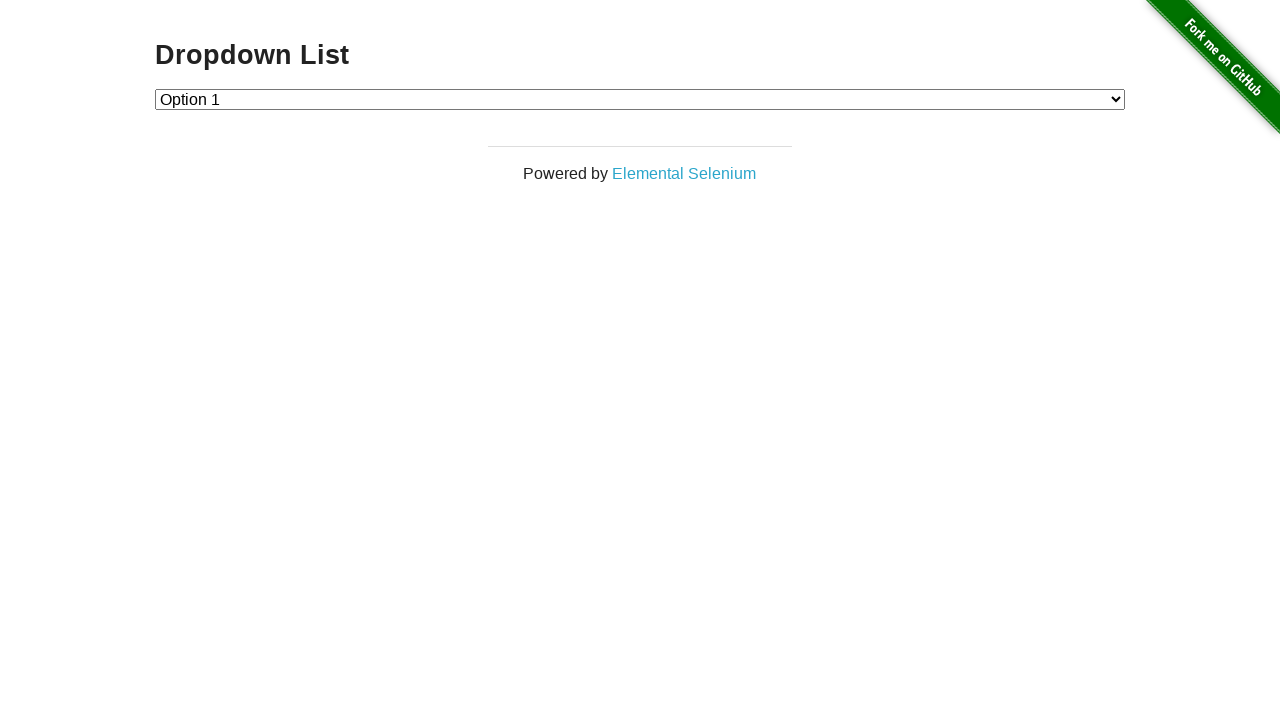

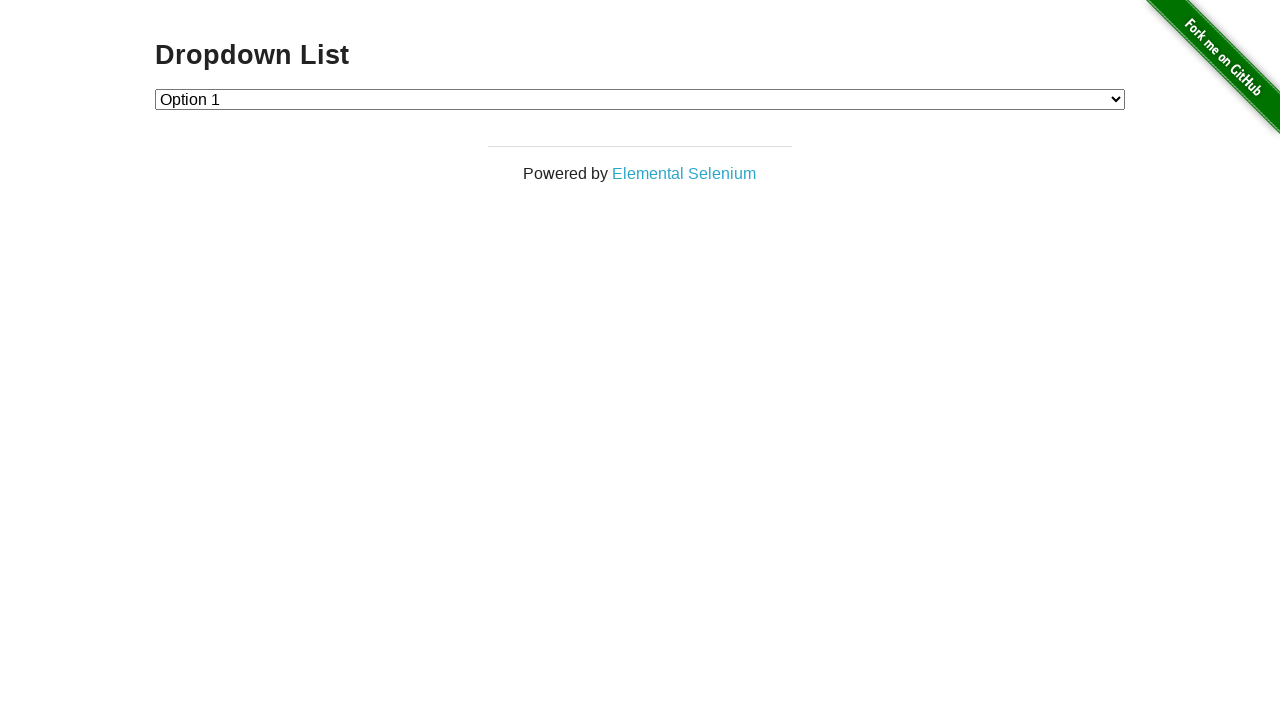